Tests multi-select functionality on a pick list by holding Ctrl key and clicking multiple list items to select them simultaneously

Starting URL: https://www.leafground.com/list.xhtml

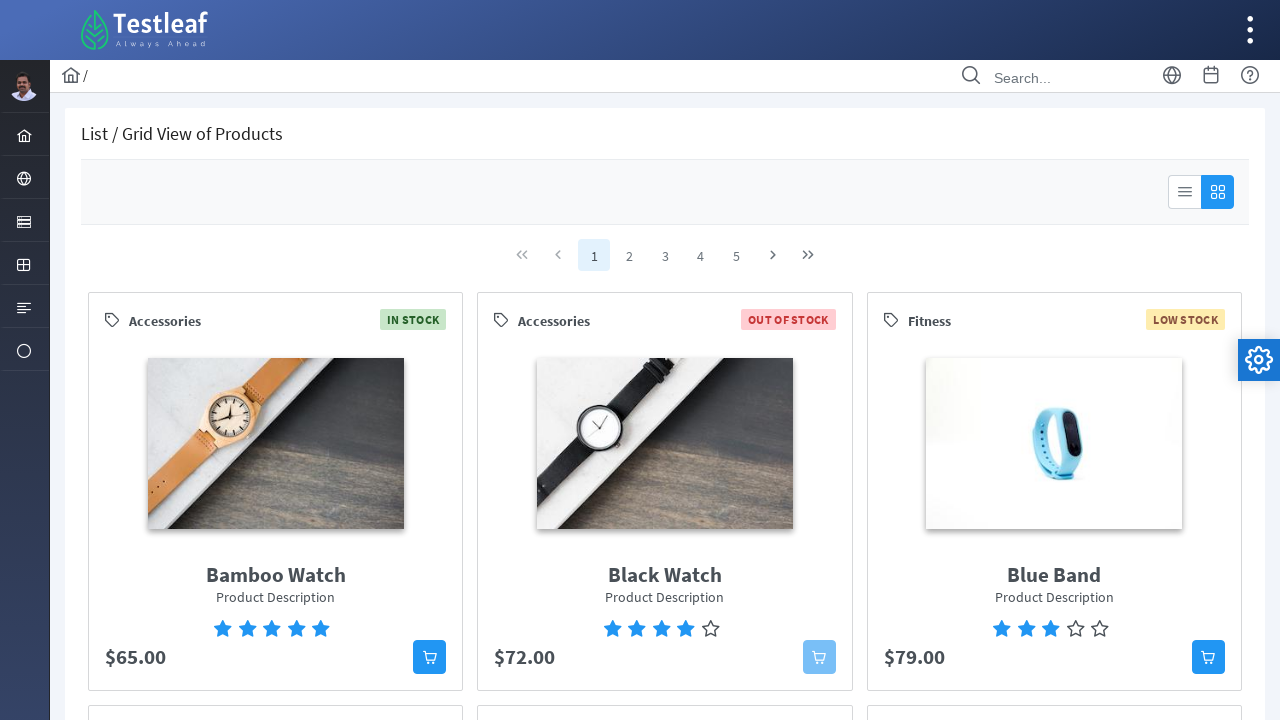

Waited for pick list to be visible
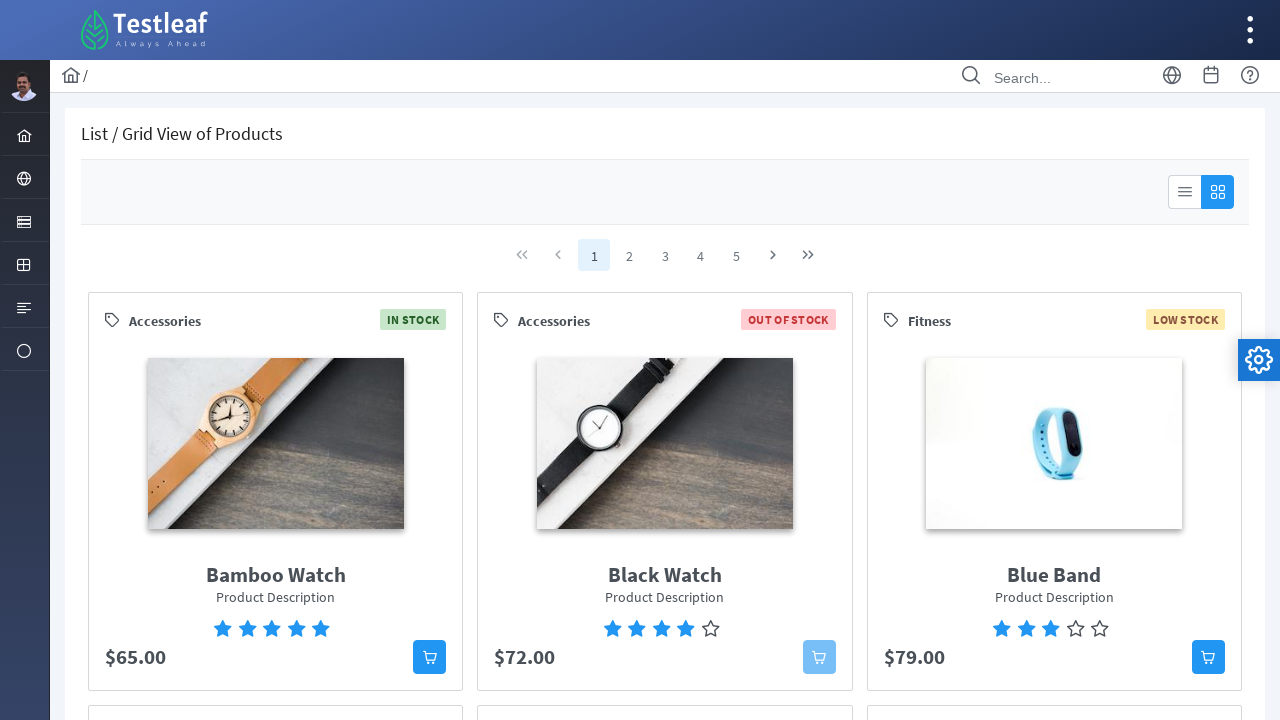

Located all list items in the pick list
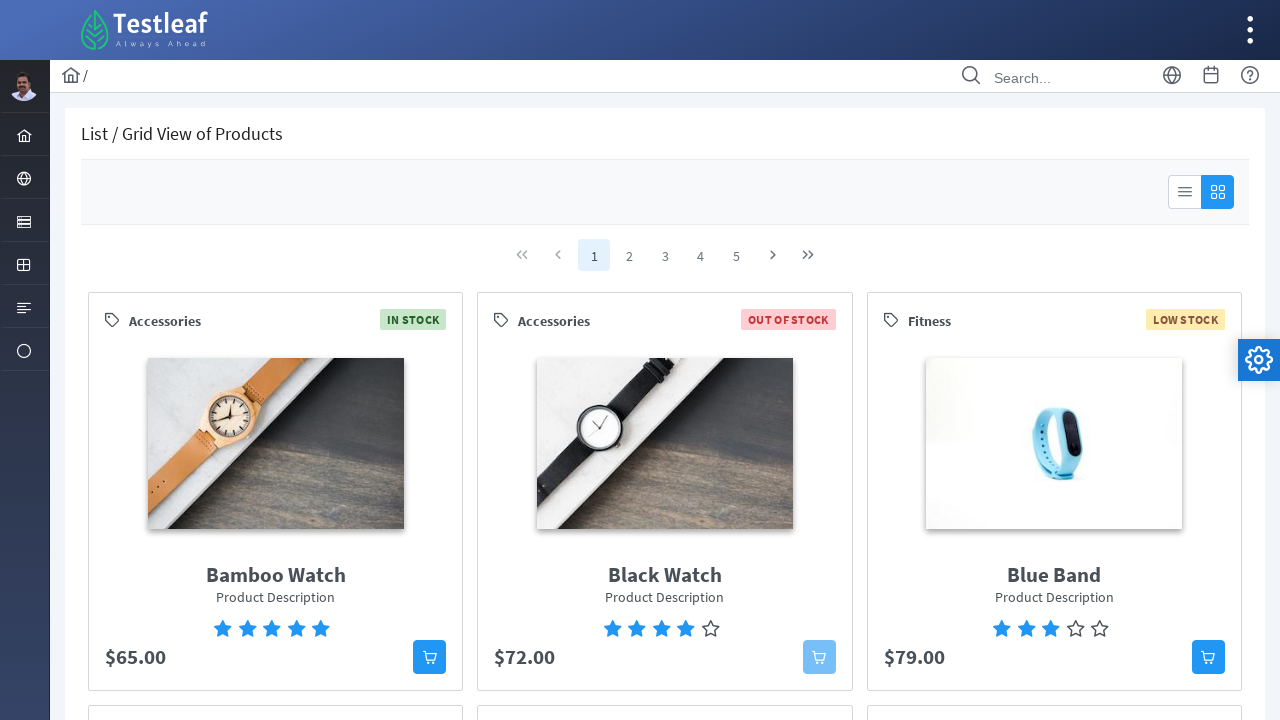

Retrieved count of items: 7
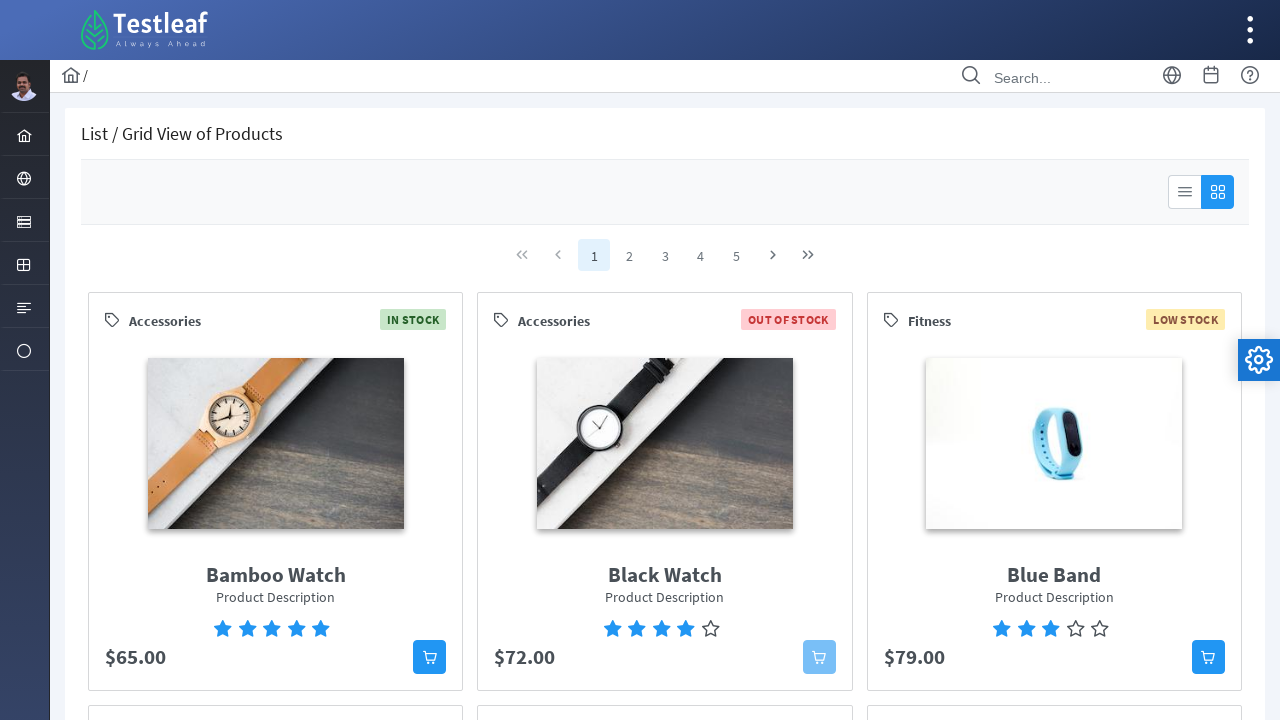

Clicked first list item while holding Control key to select it at (291, 472) on xpath=//*[@id='pickList']/div[2]/ul/li >> nth=0
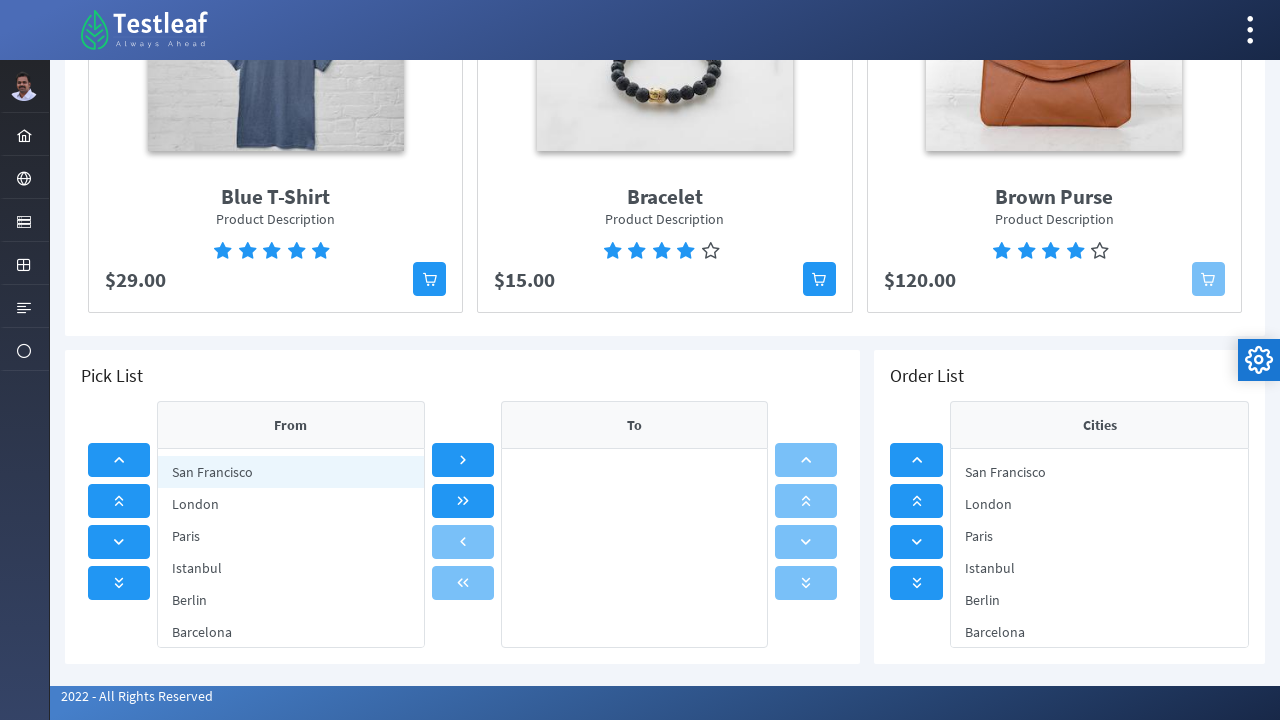

Clicked second list item while holding Control key to add to selection at (291, 504) on xpath=//*[@id='pickList']/div[2]/ul/li >> nth=1
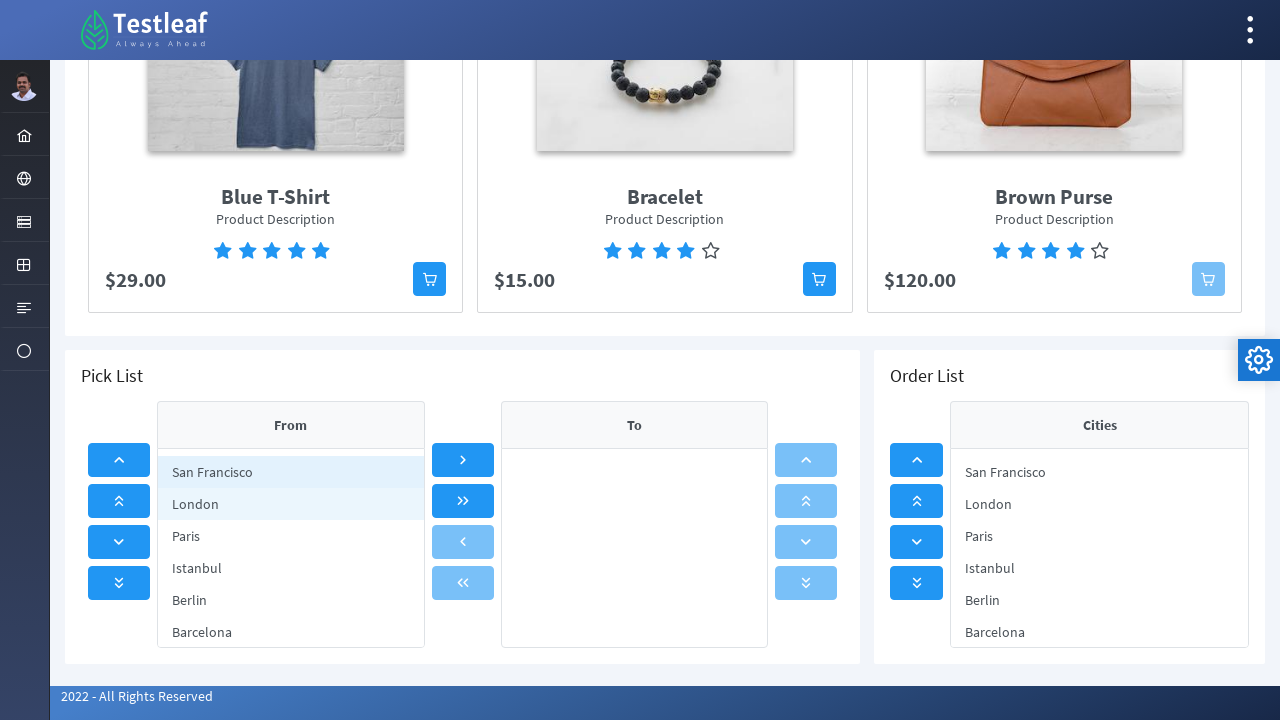

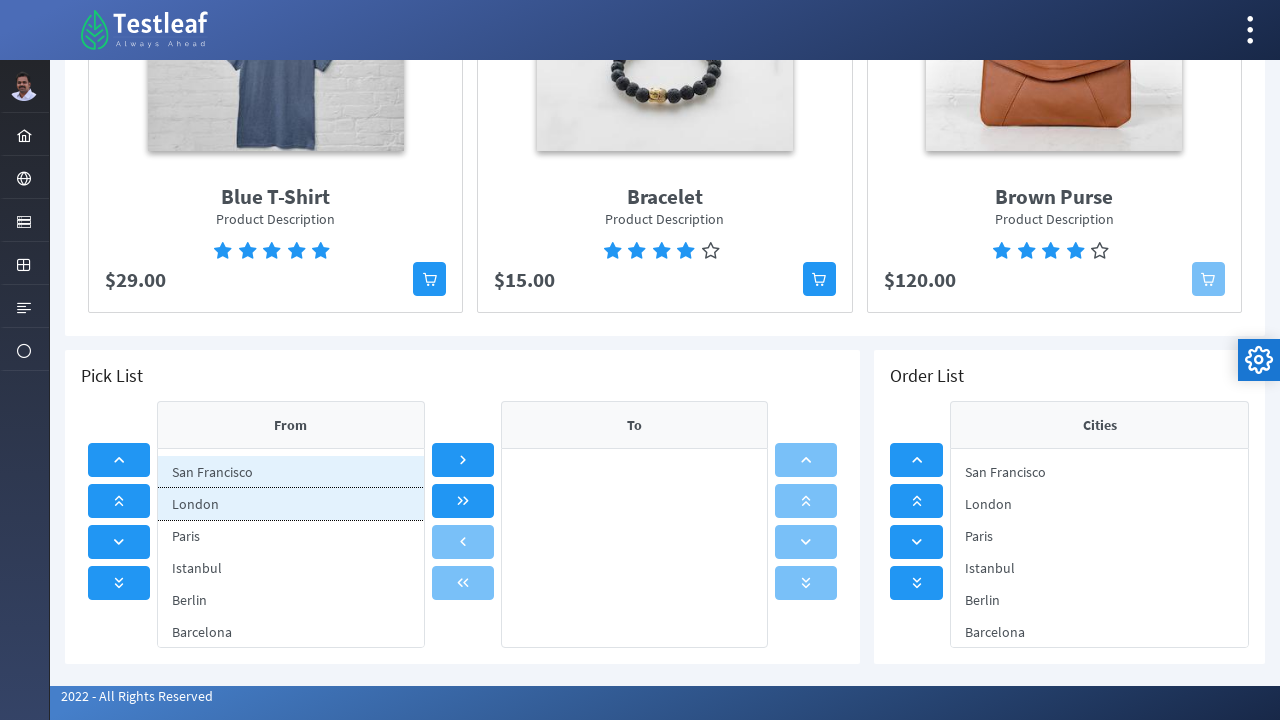